Tests a registration form by filling in personal details including name, address, email, phone, selecting gender, hobbies, skills from dropdown, and language selection

Starting URL: http://demo.automationtesting.in/Index.html

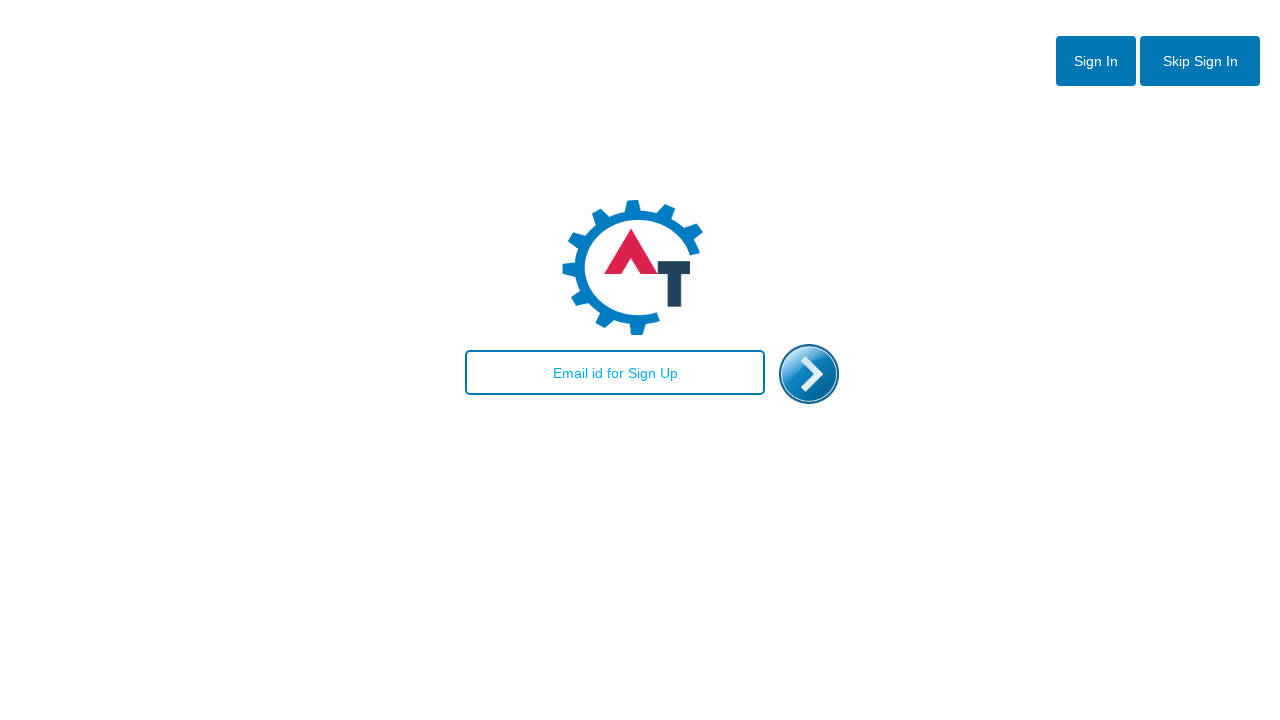

Clicked skip sign in button to navigate to registration page at (1200, 61) on #btn2
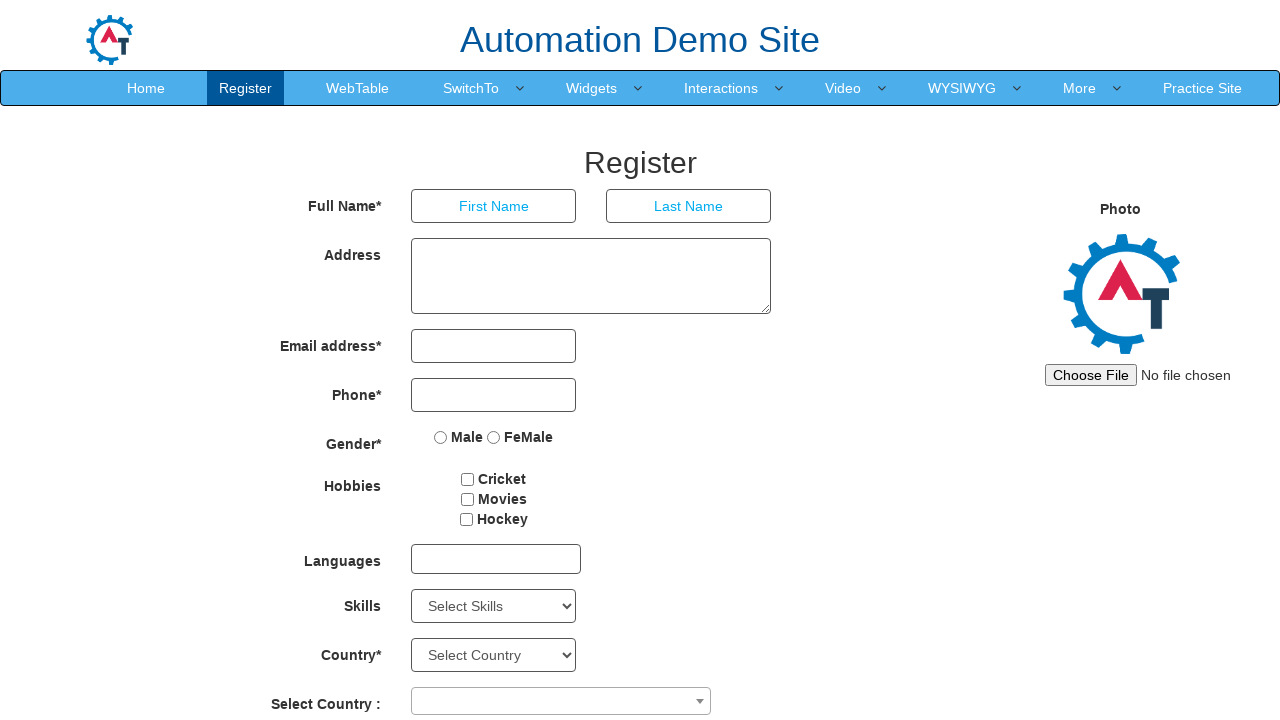

Registration page loaded (domcontentloaded)
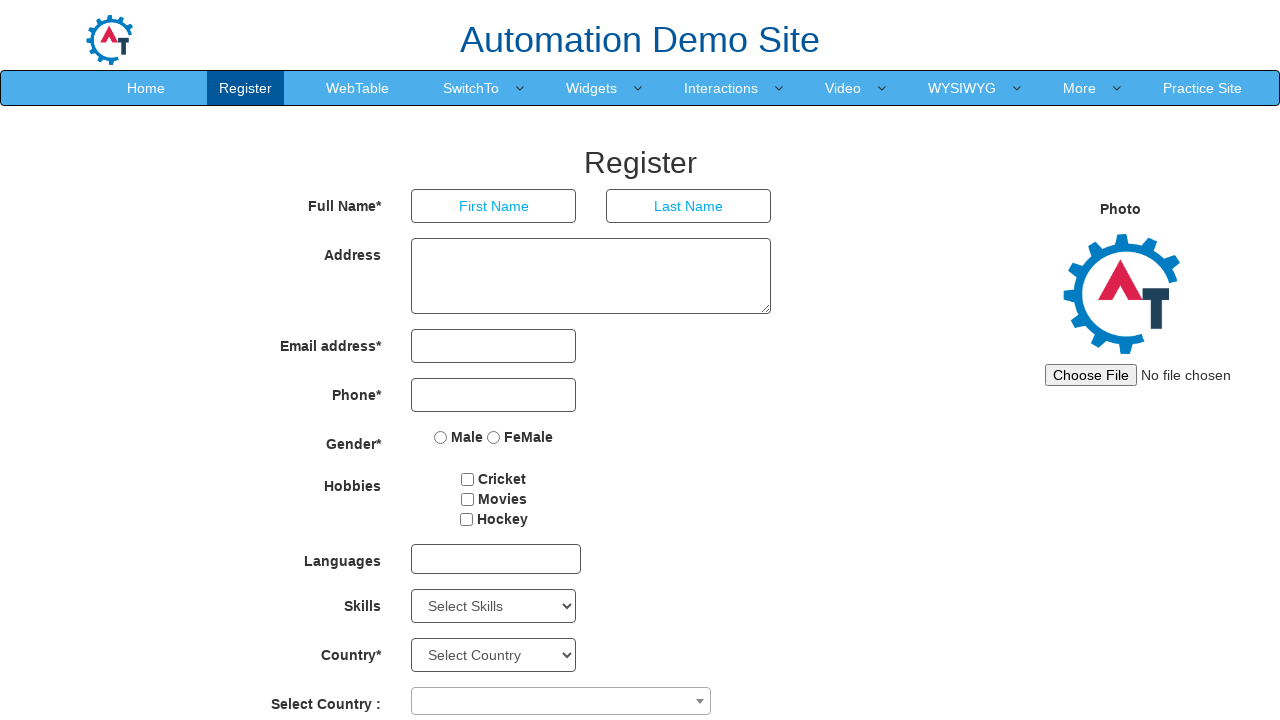

Filled first name field with 'Bunea' on input[ng-model='FirstName']
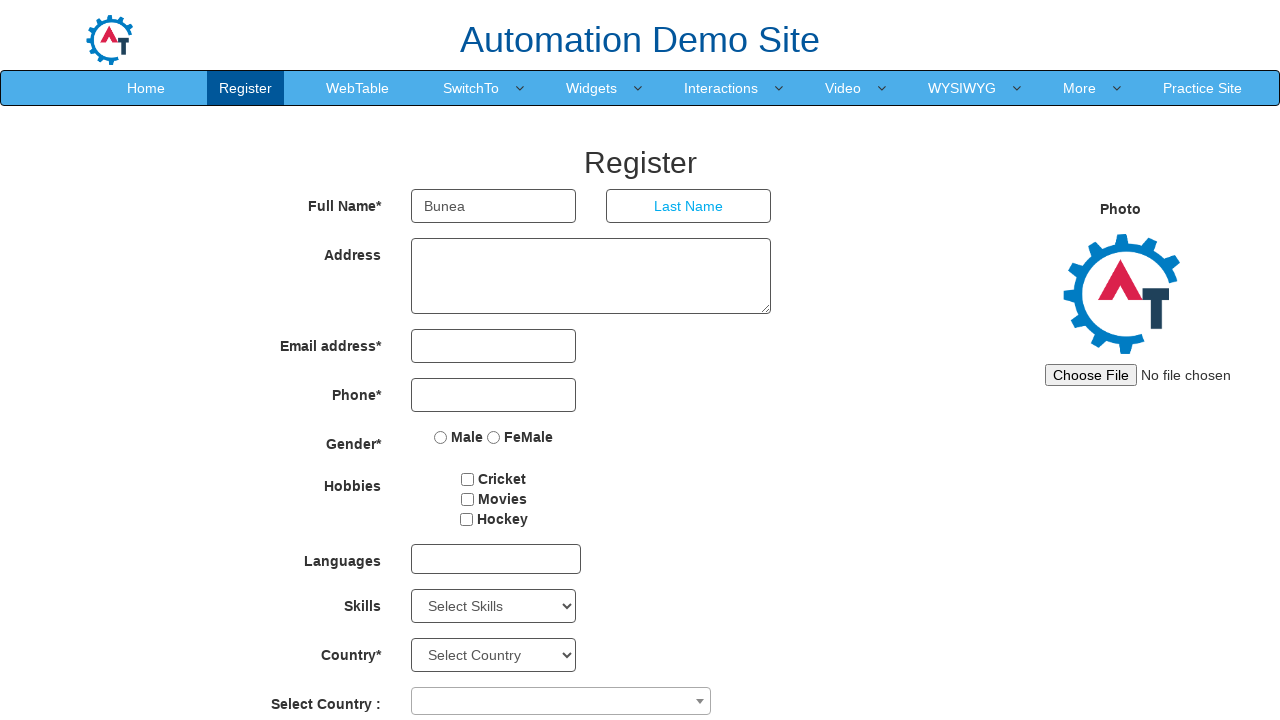

Filled last name field with 'Nicolae' on input[ng-model='LastName']
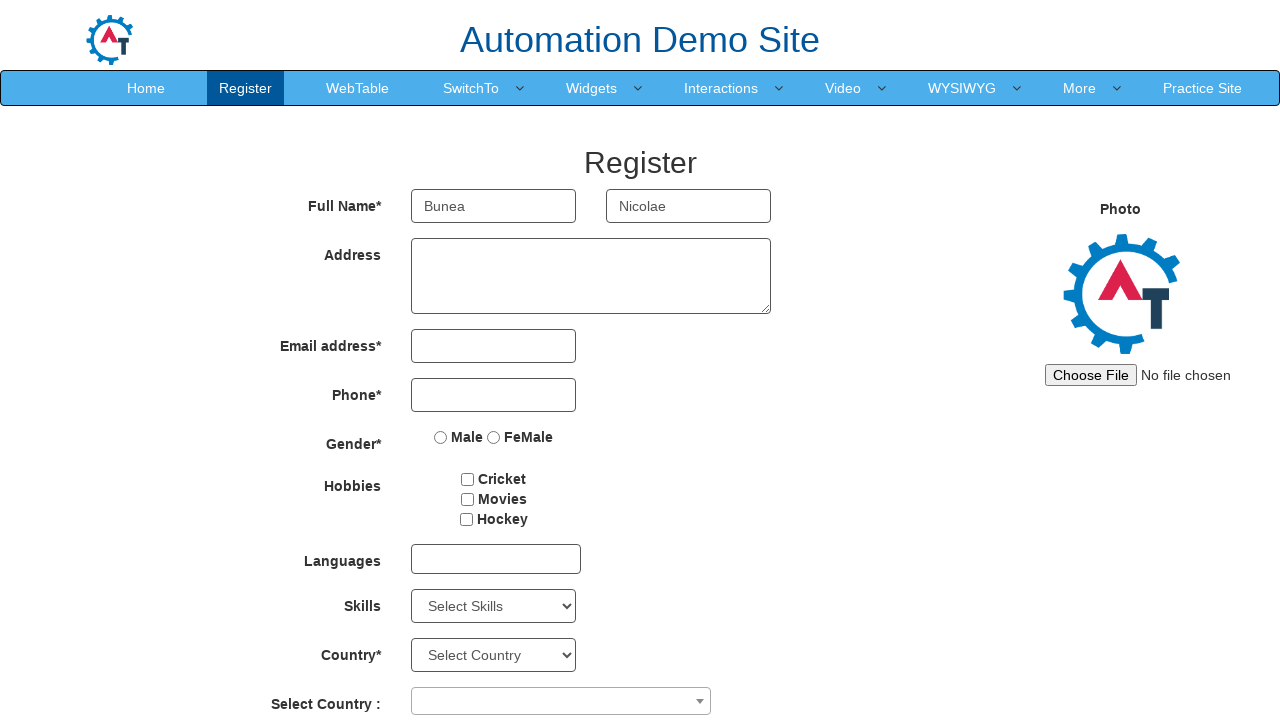

Filled address field with 'Baciu, Stradaa...' on textarea[ng-model='Adress']
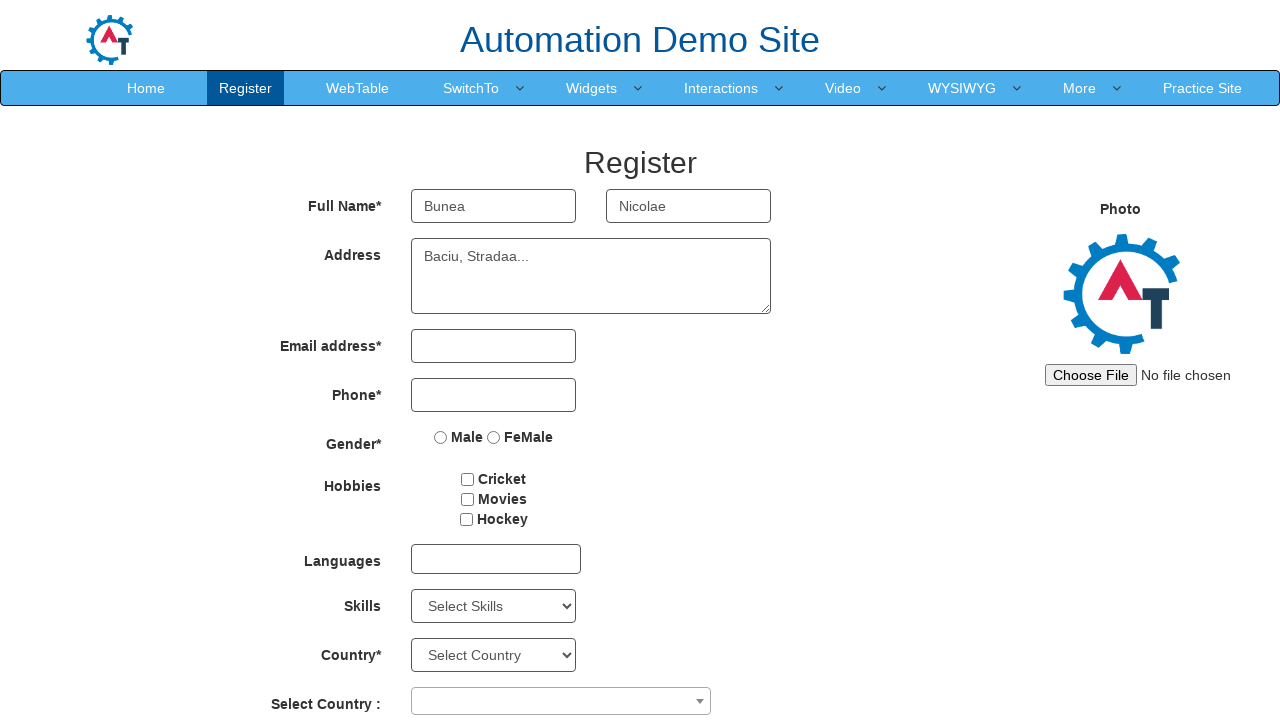

Filled email field with 'java@gmail.com' on input[ng-model='EmailAdress']
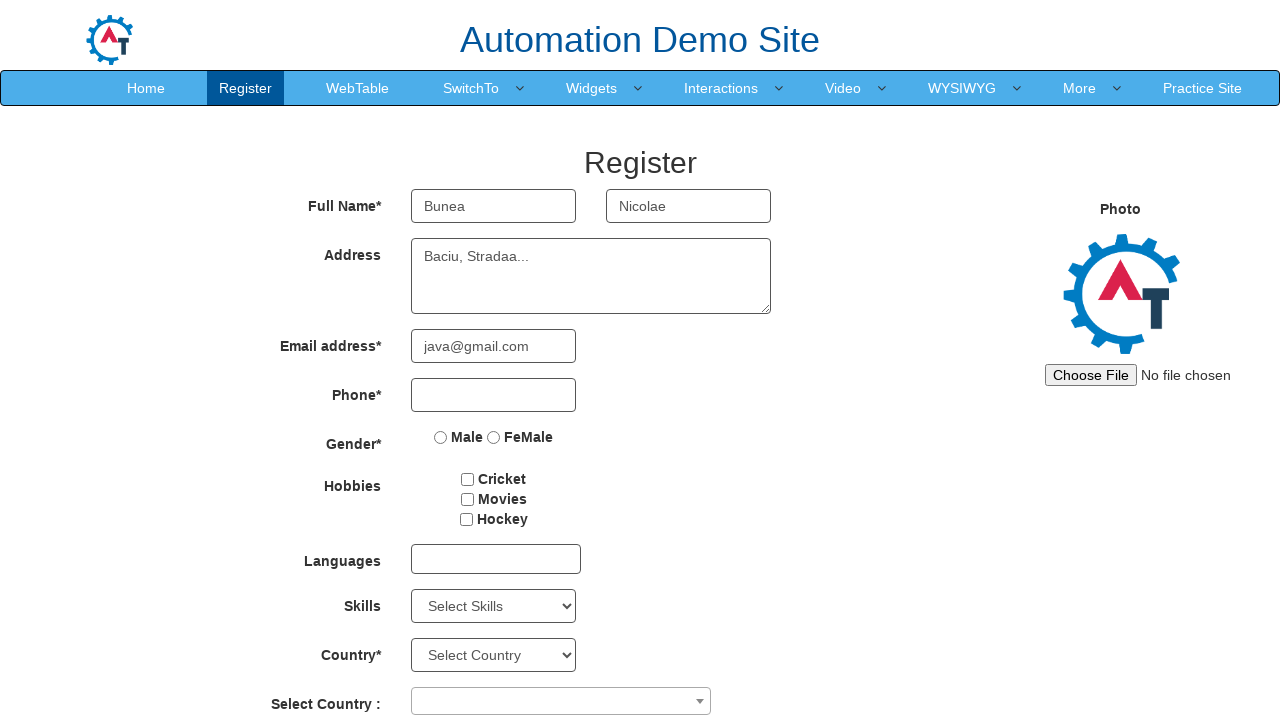

Filled phone number field with '0788 411 566' on input[ng-model='Phone']
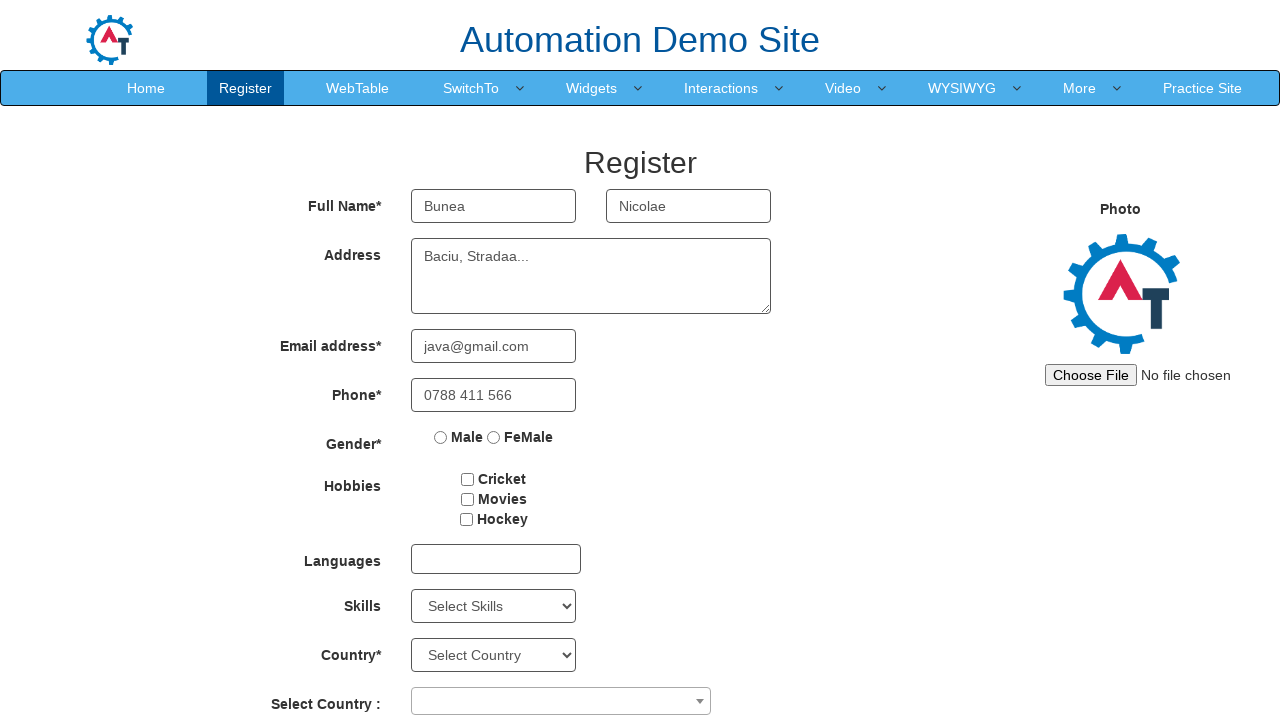

Selected Male gender radio button at (441, 437) on input[value='Male']
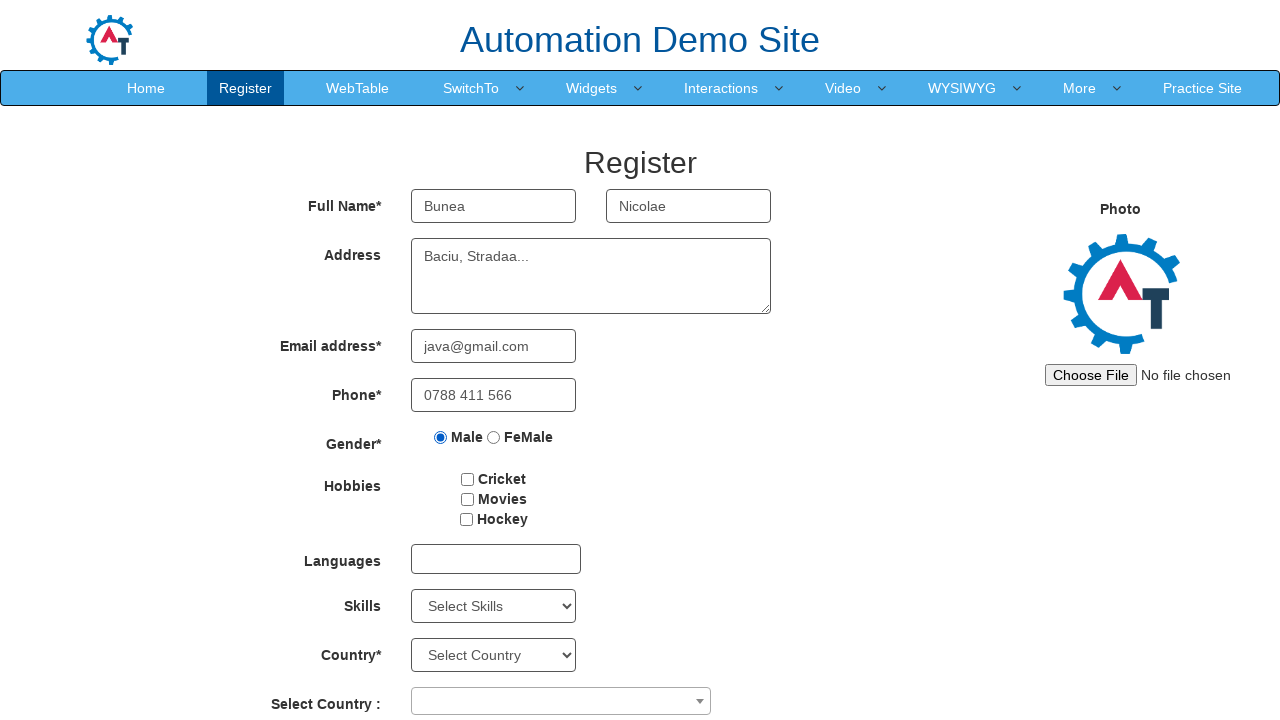

Selected hobbies checkbox at (468, 479) on #checkbox1
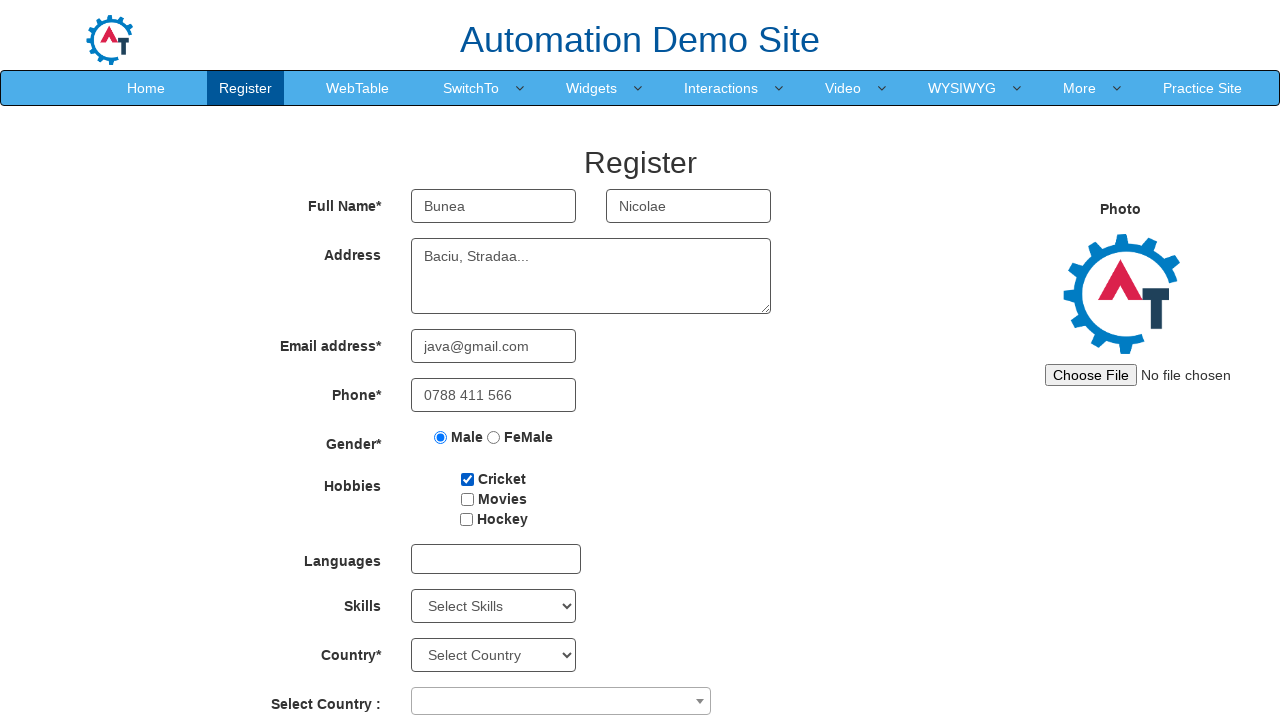

Selected 'APIs' from skills dropdown on #Skills
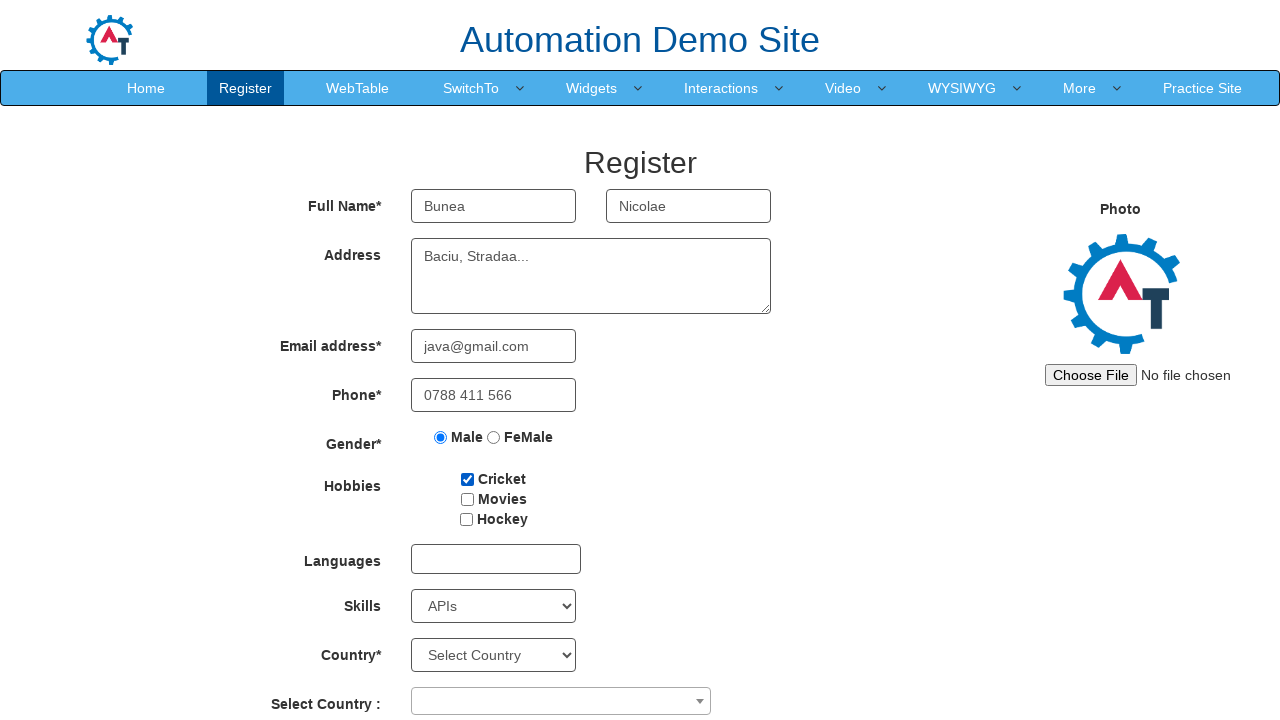

Scrolled down by 250 pixels to view more form options
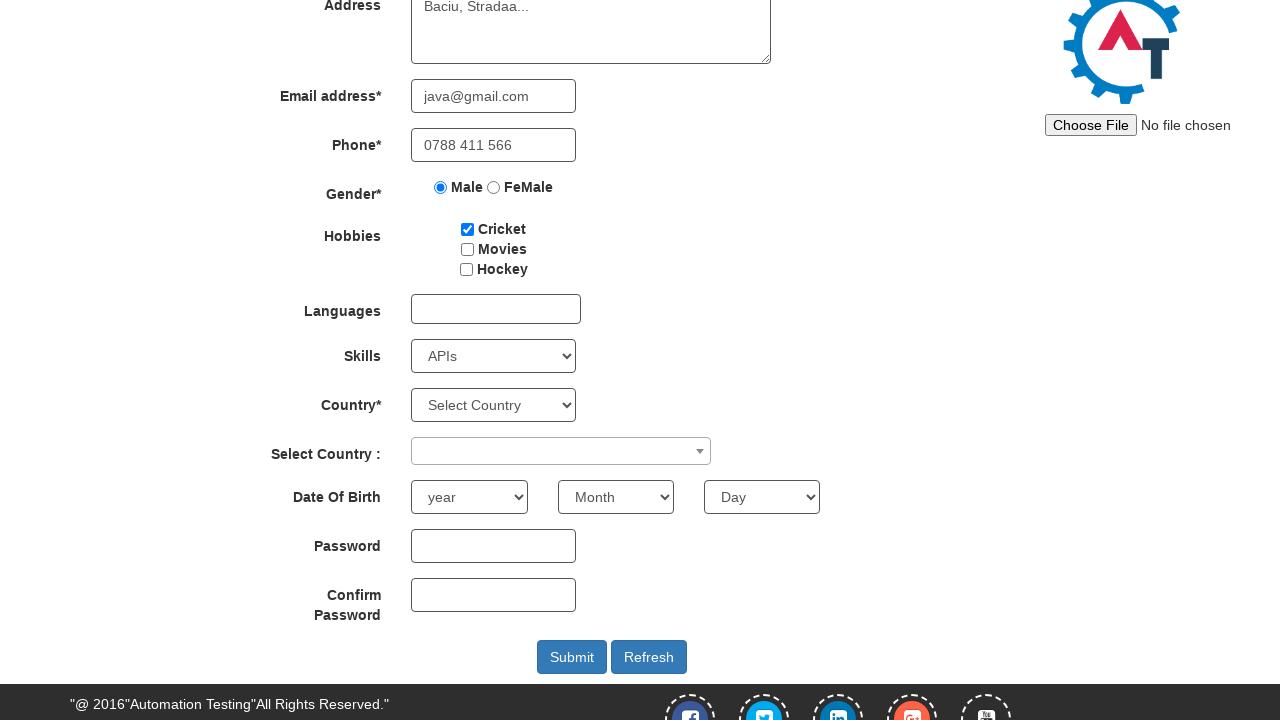

Clicked language dropdown to expand options at (496, 309) on #msdd
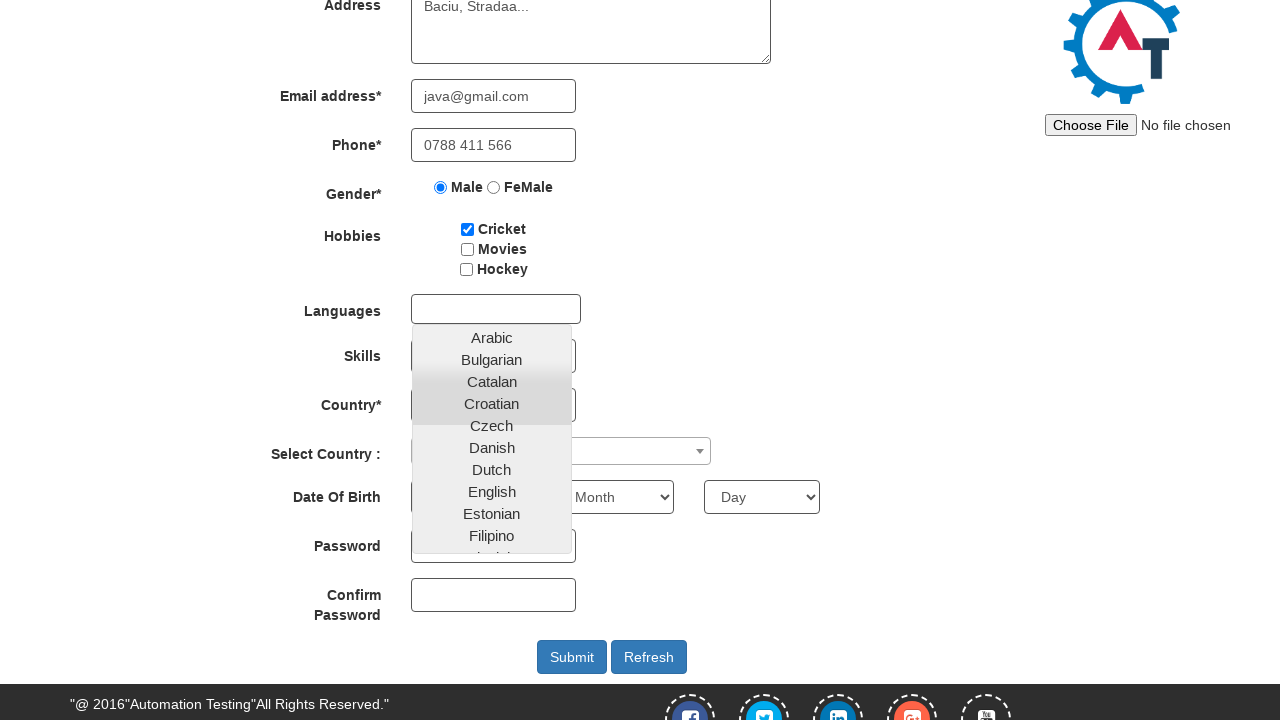

Selected 'English' from language dropdown options at (492, 491) on xpath=//ul[@class='ui-autocomplete ui-front ui-menu ui-widget ui-widget-content 
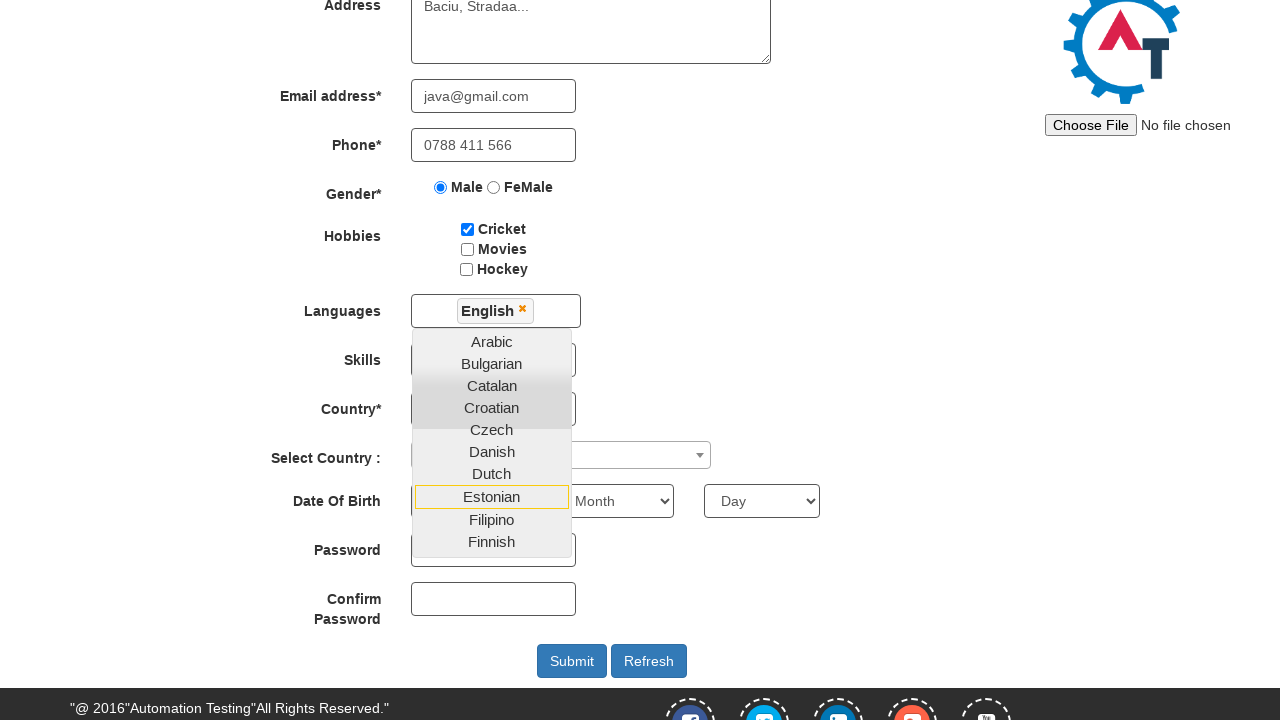

Clicked Male gender radio button again at (441, 187) on input[value='Male']
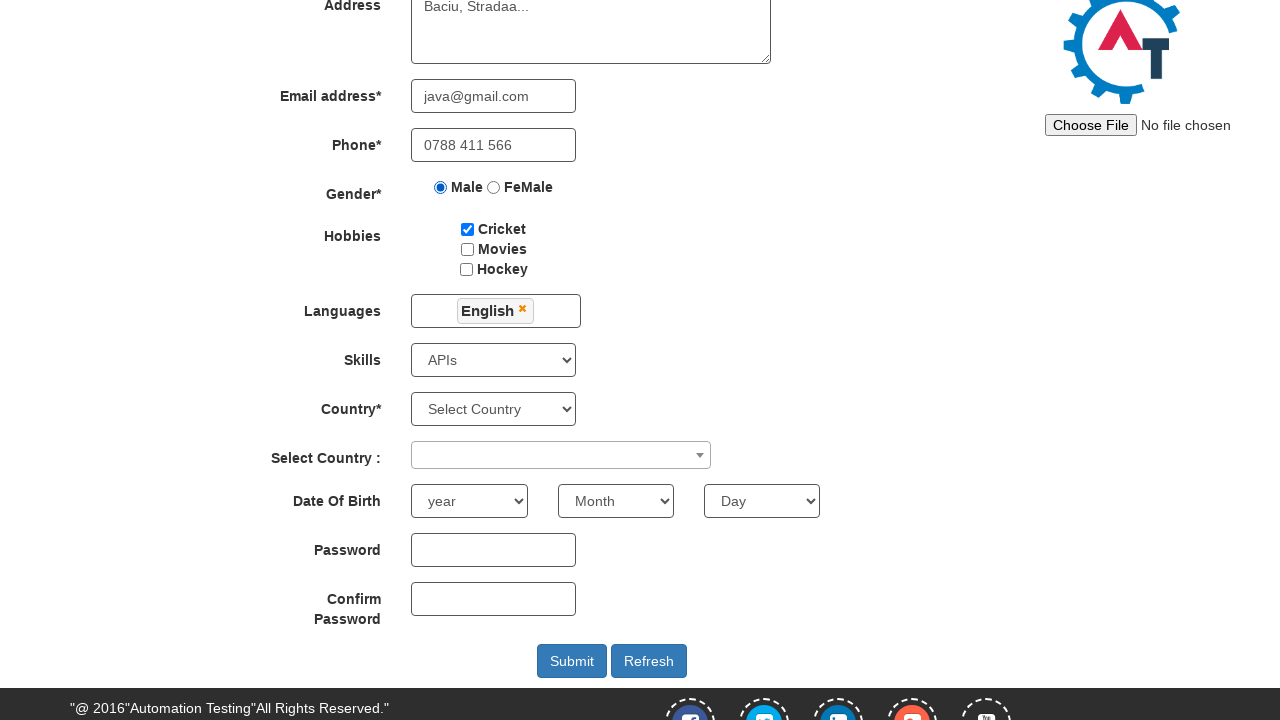

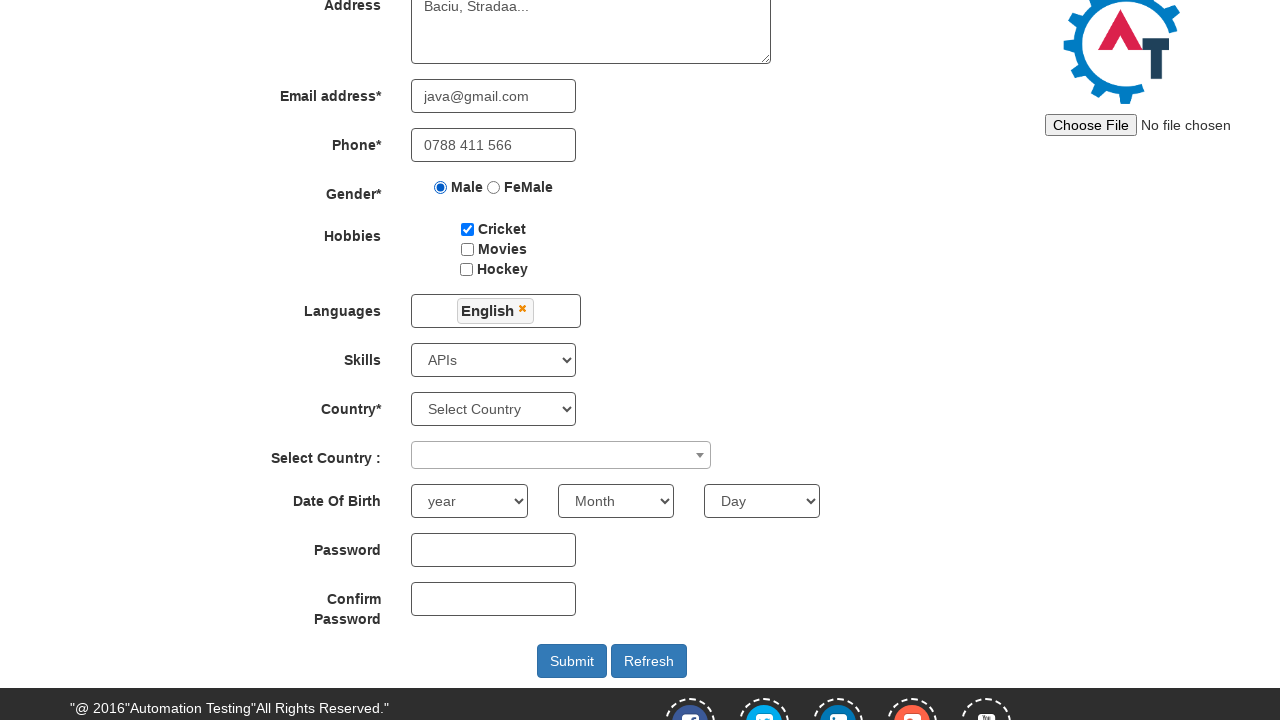